Tests iframe handling by navigating through nested iframes, filling an input field within a nested iframe, and switching between different frame contexts

Starting URL: http://demo.automationtesting.in/Frames.html

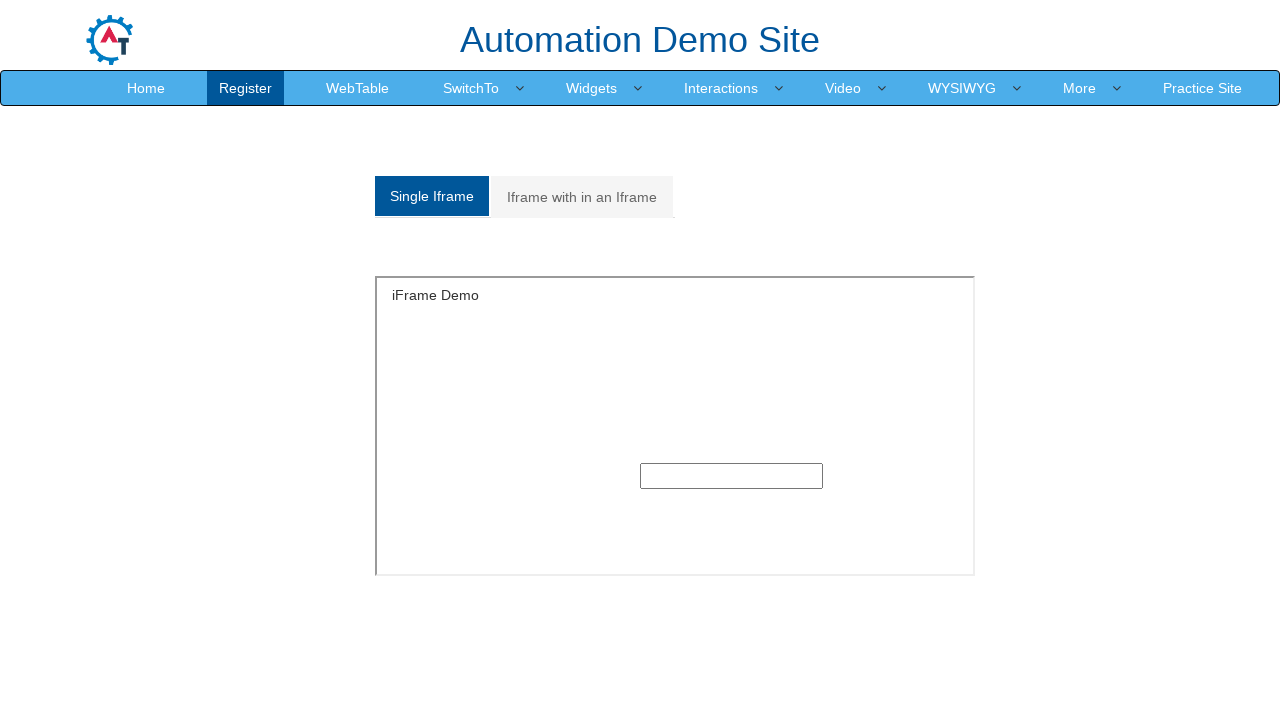

Clicked on the Multiple iframes tab at (582, 197) on xpath=//a[@href='#Multiple']
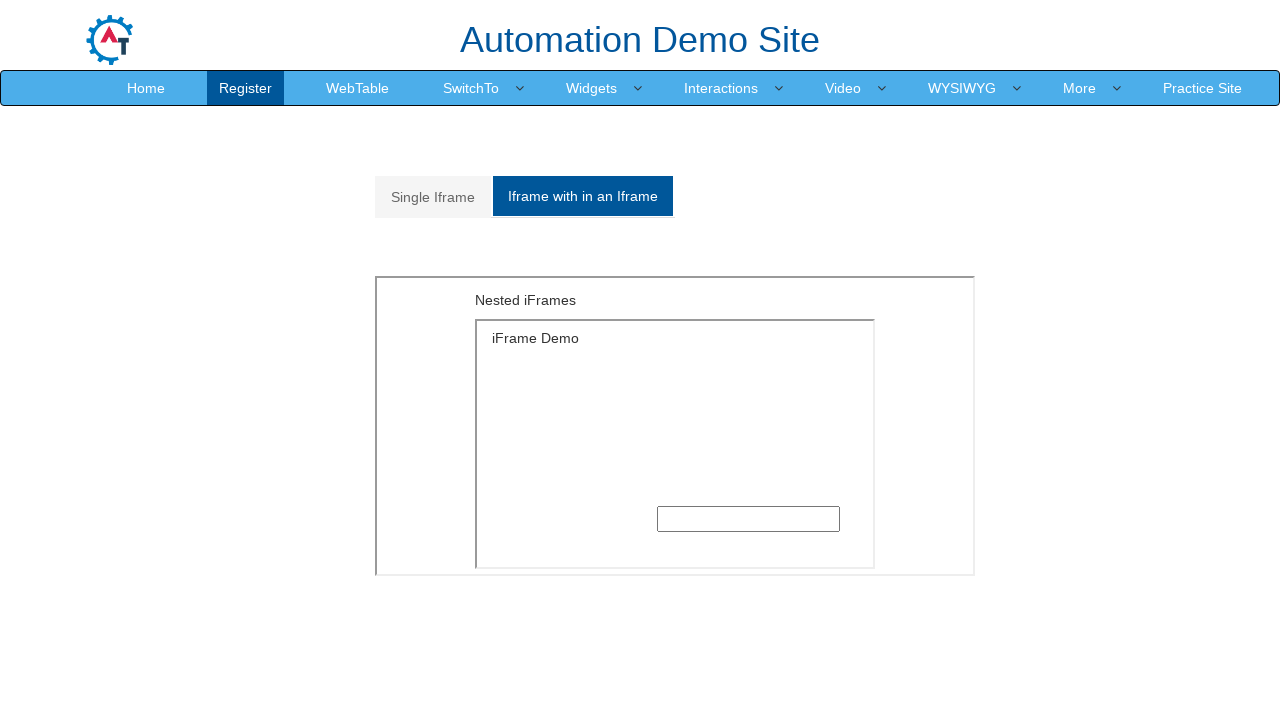

Located and switched to parent iframe at index 1
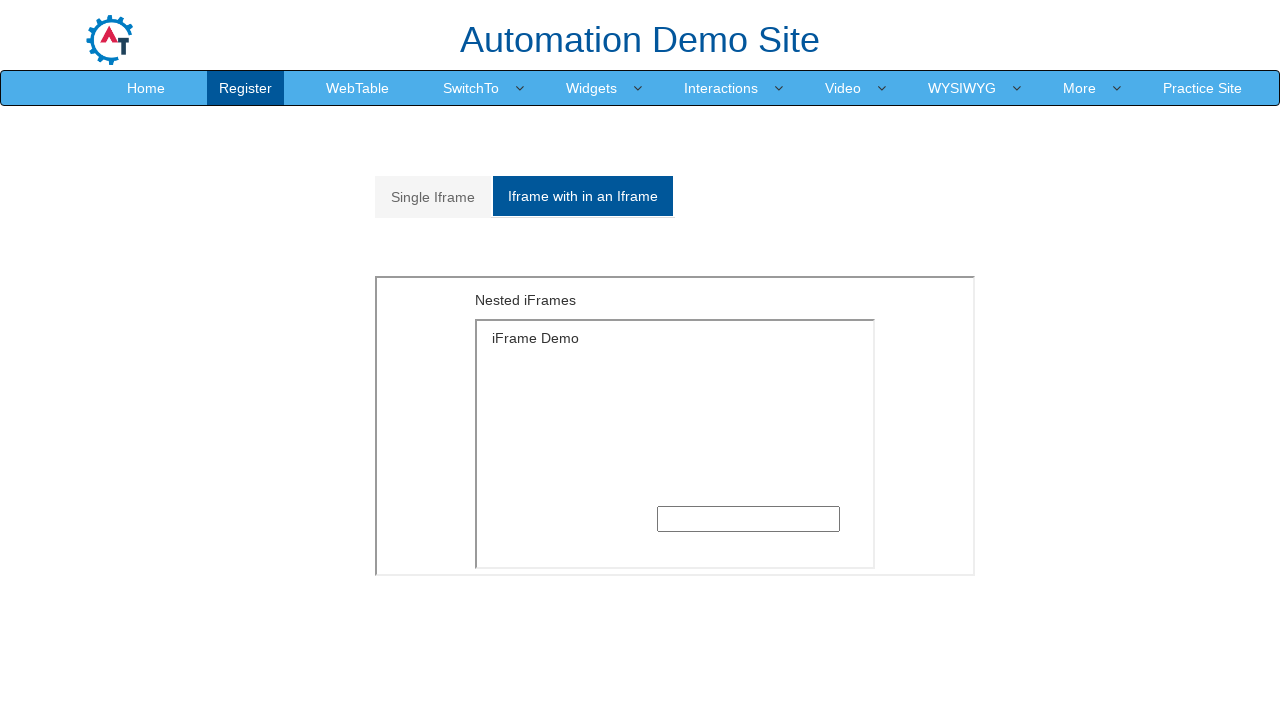

Located nested iframe within parent iframe with src='SingleFrame.html'
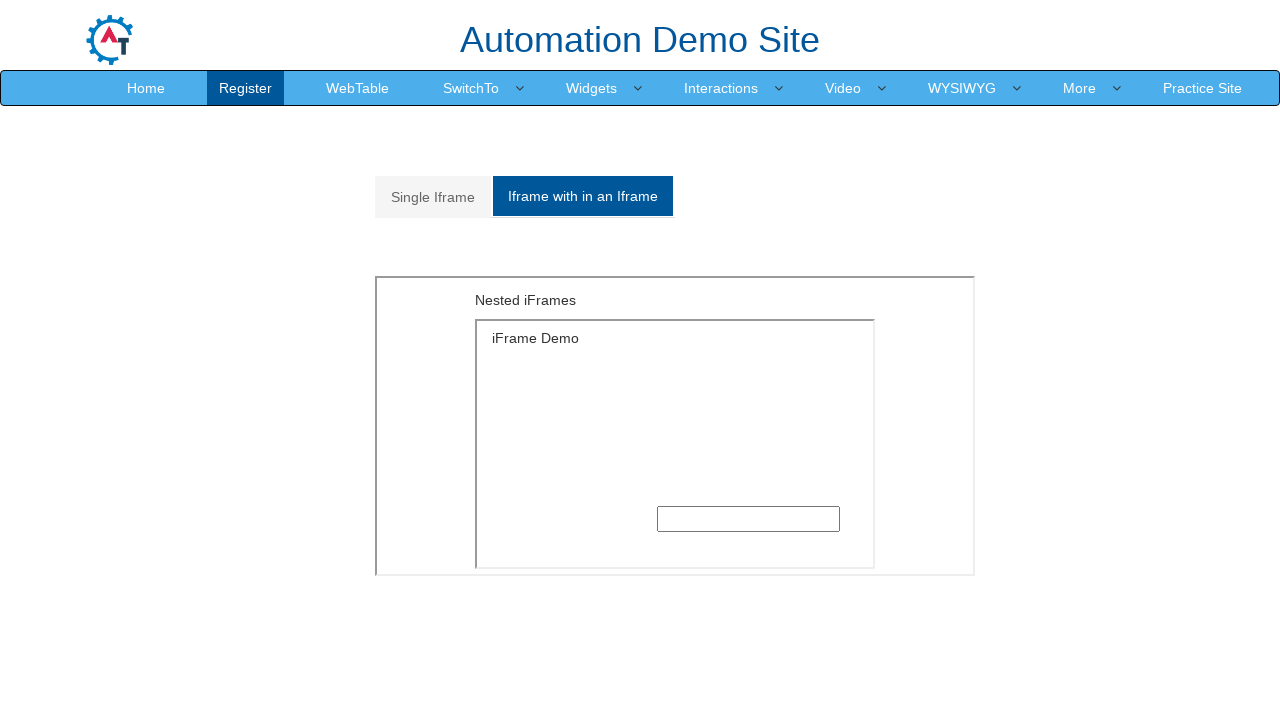

Filled input field in nested iframe with 'Hello world' on iframe >> nth=1 >> internal:control=enter-frame >> xpath=//iframe[@src='SingleFr
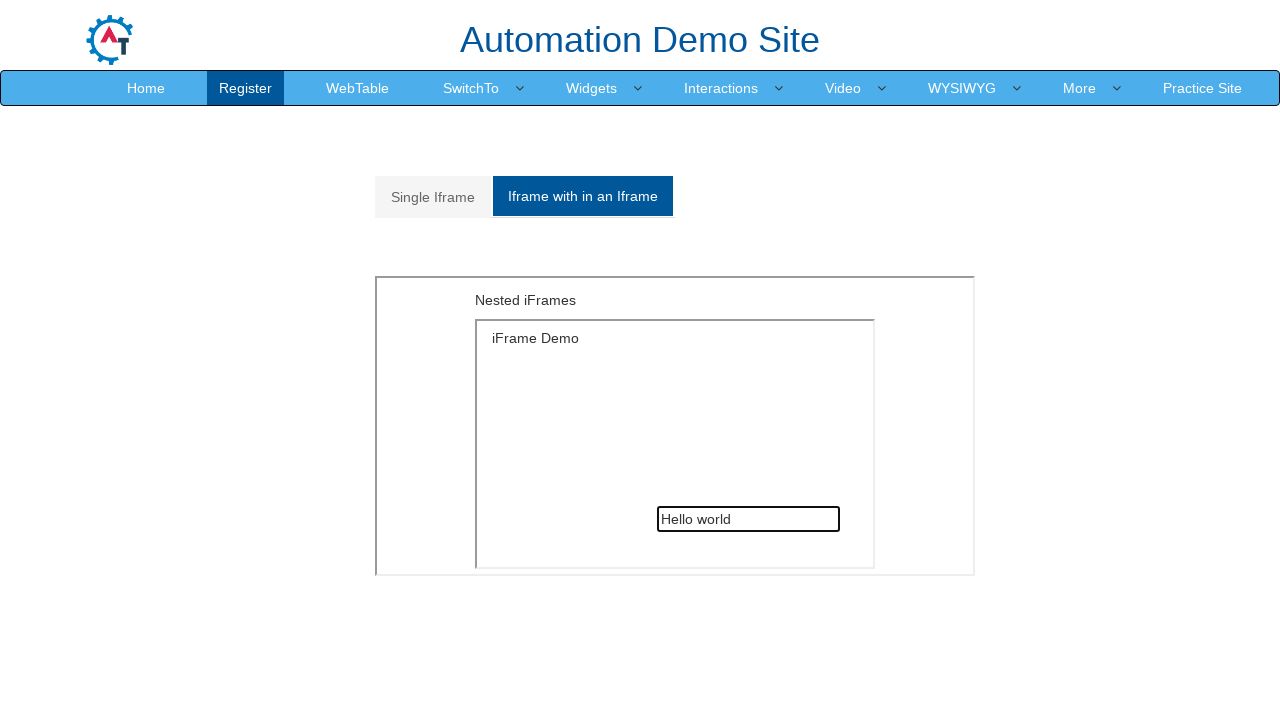

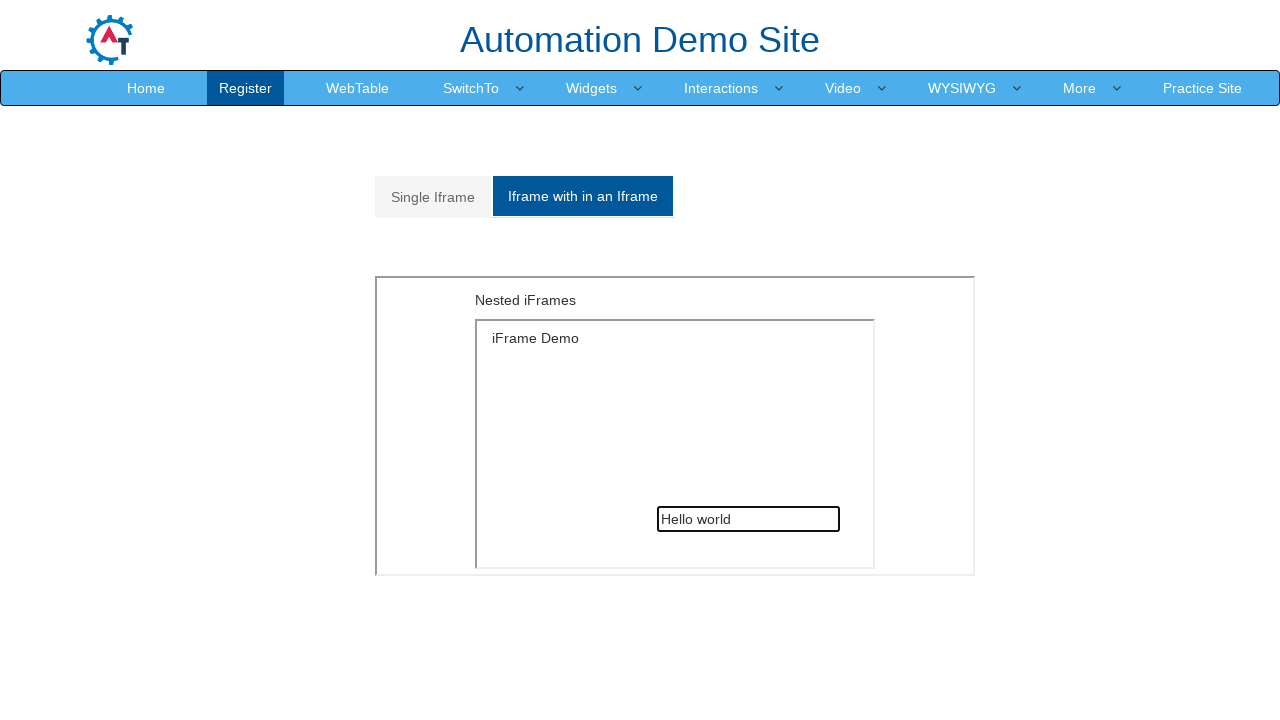